Tests window handle functionality by filling a form field, clicking a button to open new windows, switching to each new window and closing them, then returning to the original window and filling the field again.

Starting URL: https://www.hyrtutorials.com/p/window-handles-practice.html

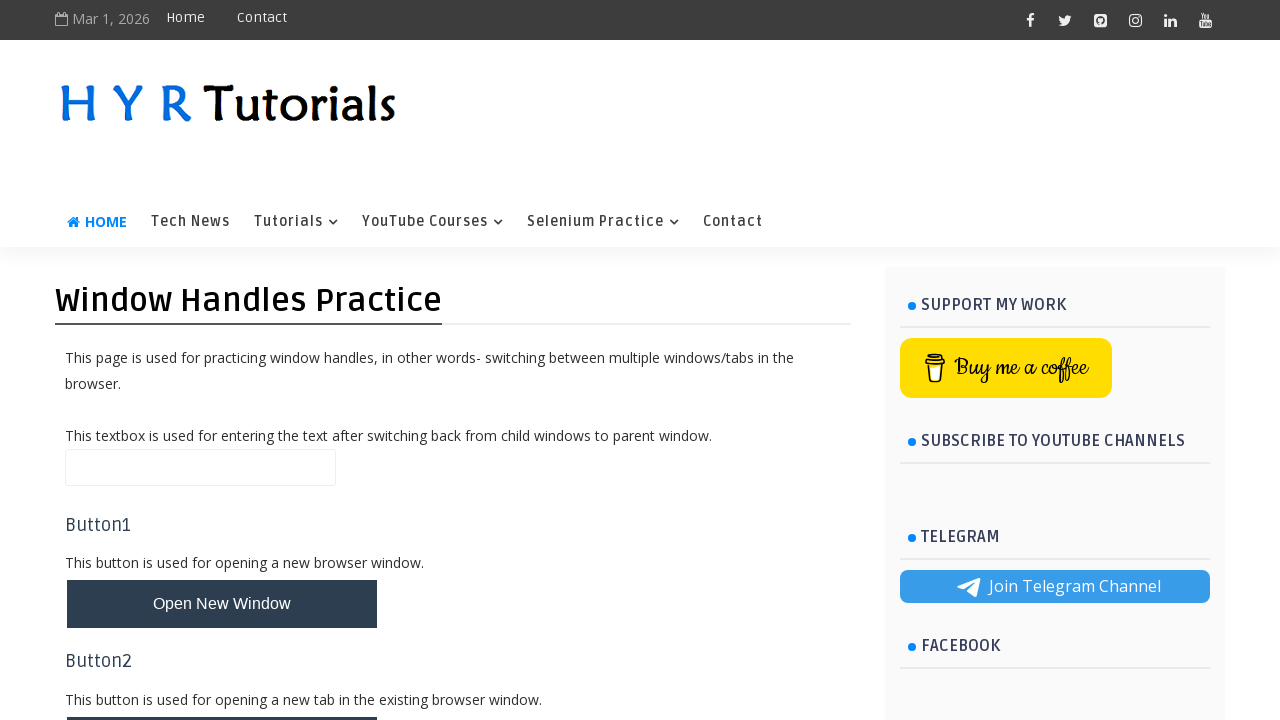

Filled name field with 'At main page' on main window on #name
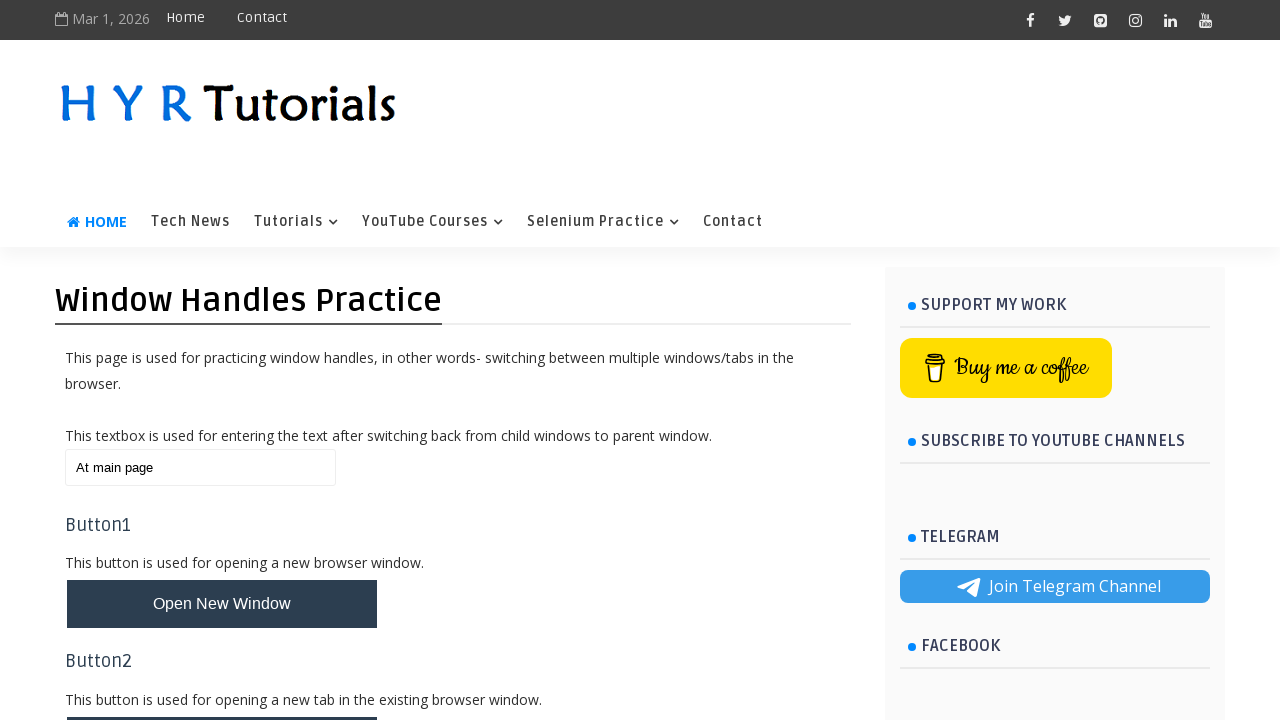

Stored reference to original page
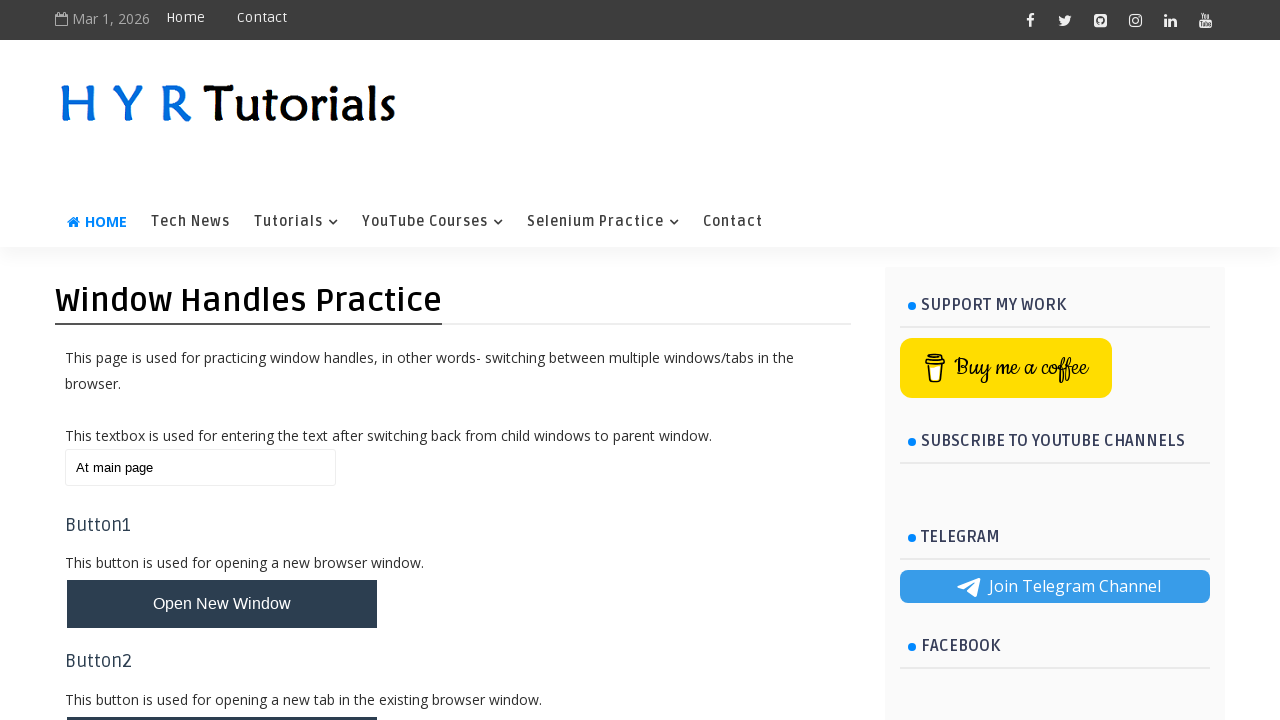

Clicked button to open new windows at (222, 361) on #newWindowsBtn
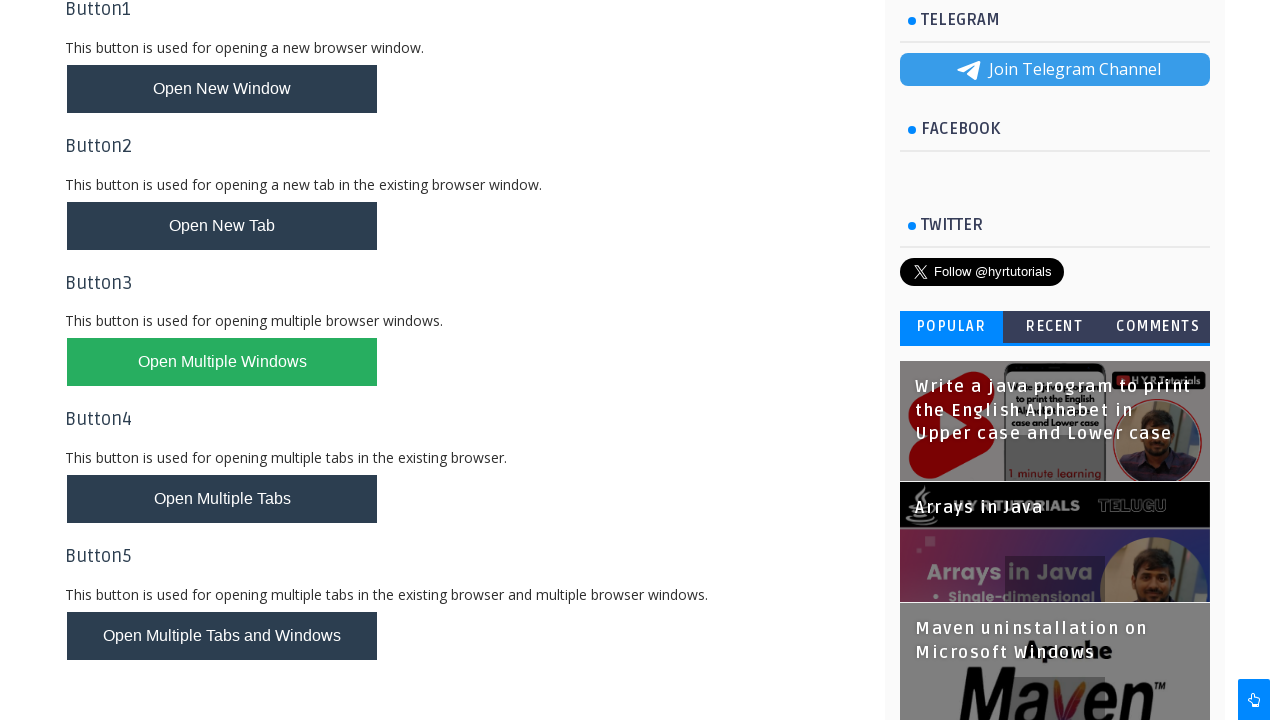

Waited for new windows to open
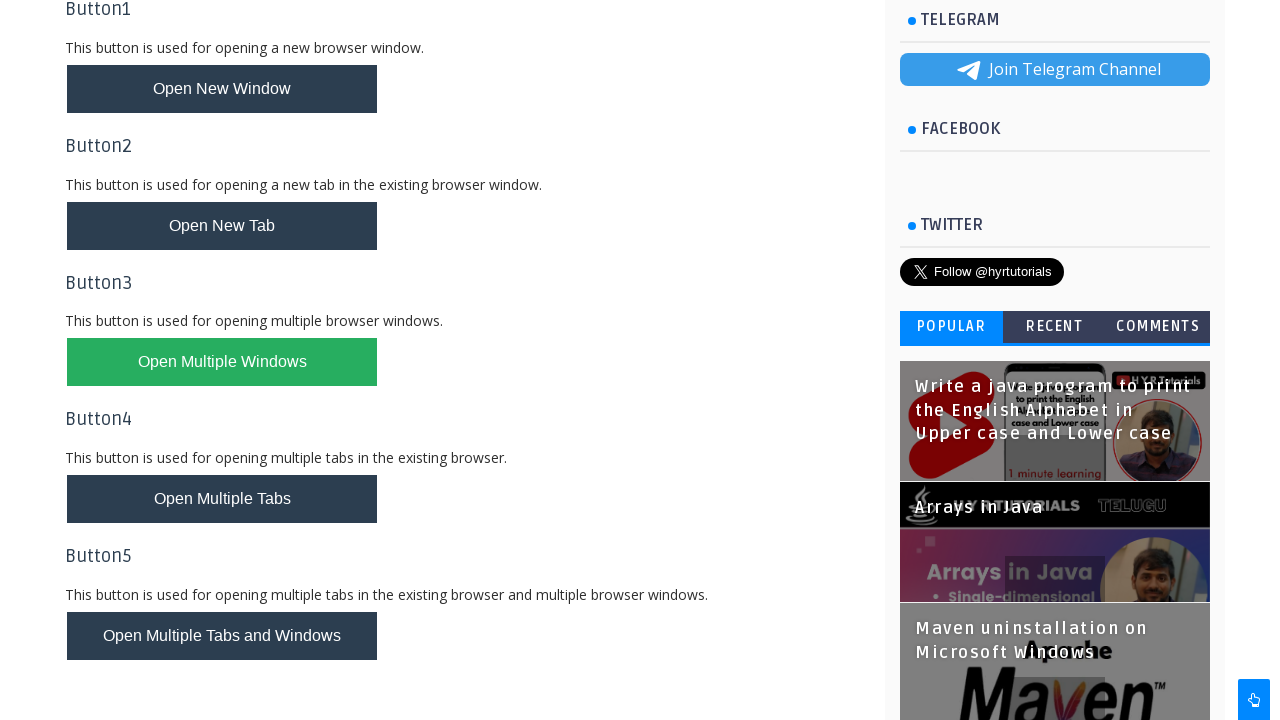

Retrieved all pages from context
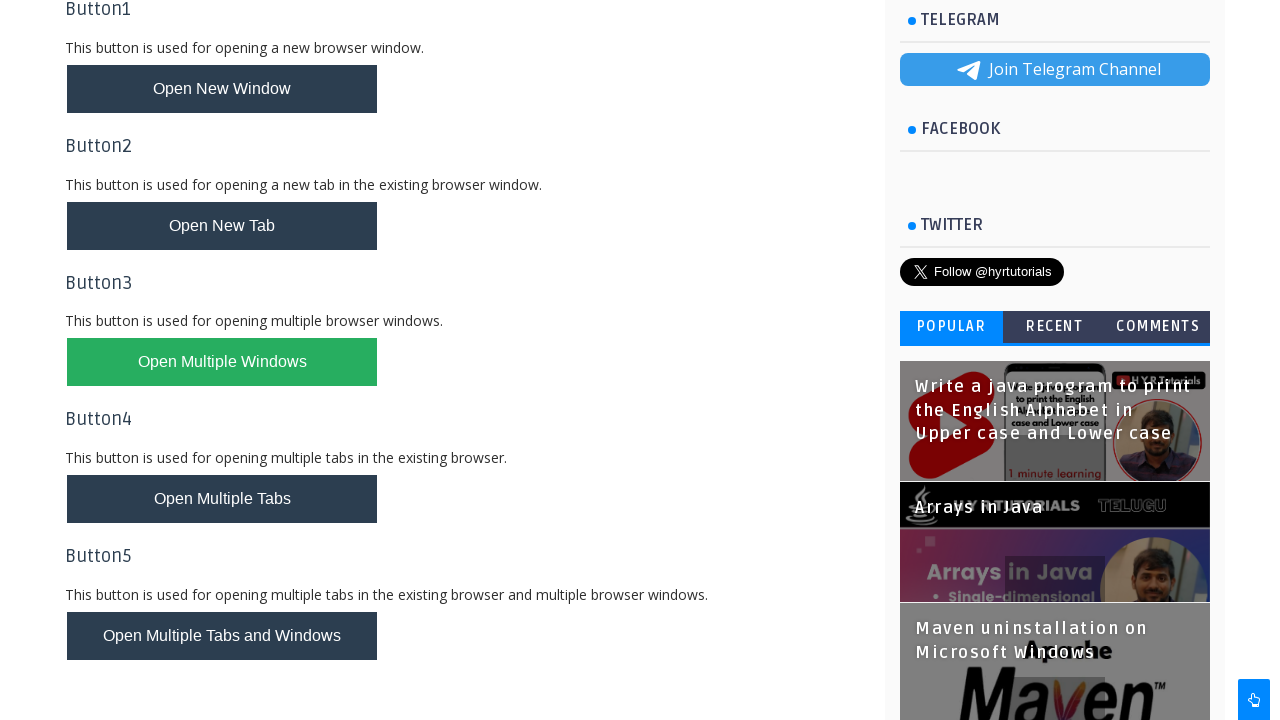

Waited for new window with URL: https://www.hyrtutorials.com/p/basic-controls.html
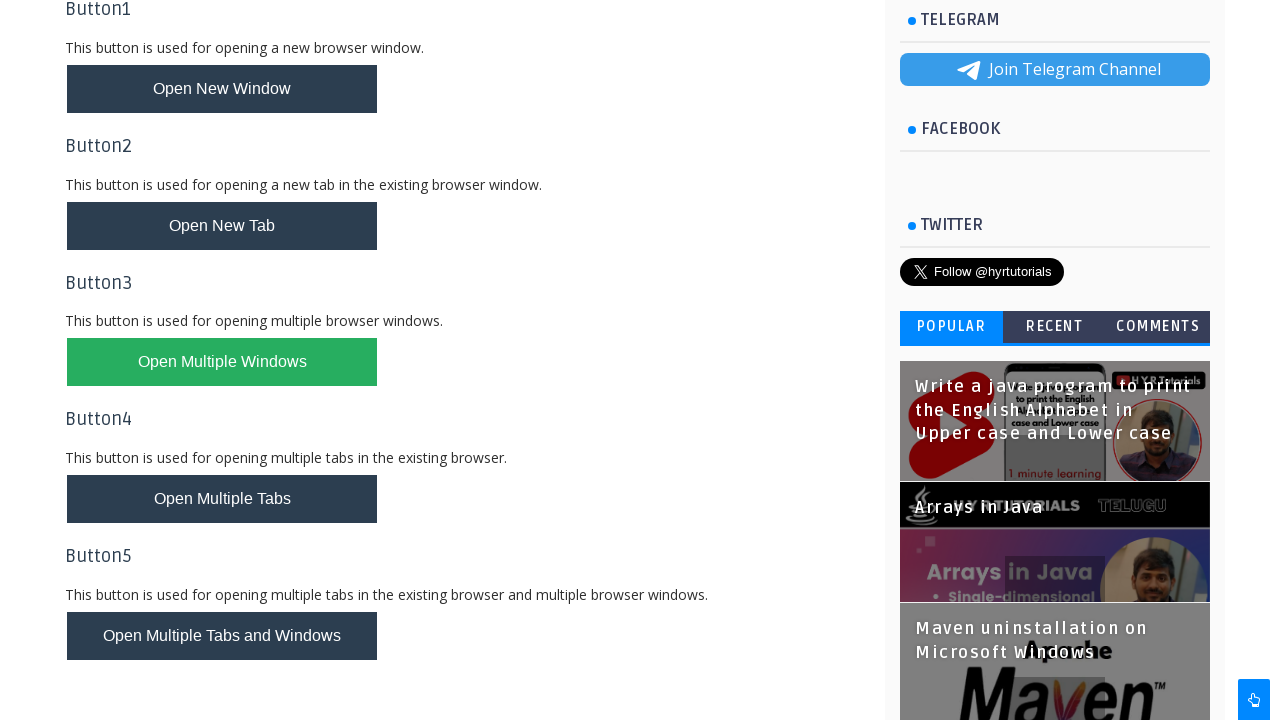

Closed new window with URL: https://www.hyrtutorials.com/p/basic-controls.html
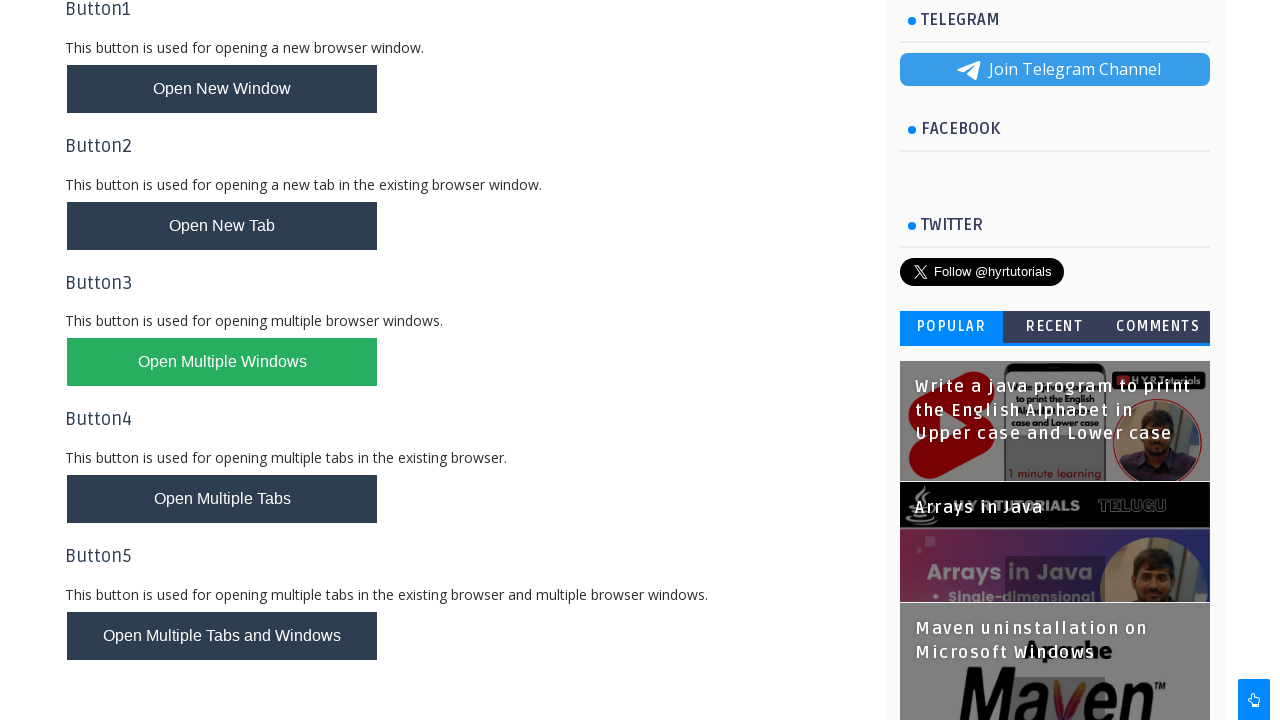

Waited for new window with URL: https://www.hyrtutorials.com/p/add-padding-to-containers.html
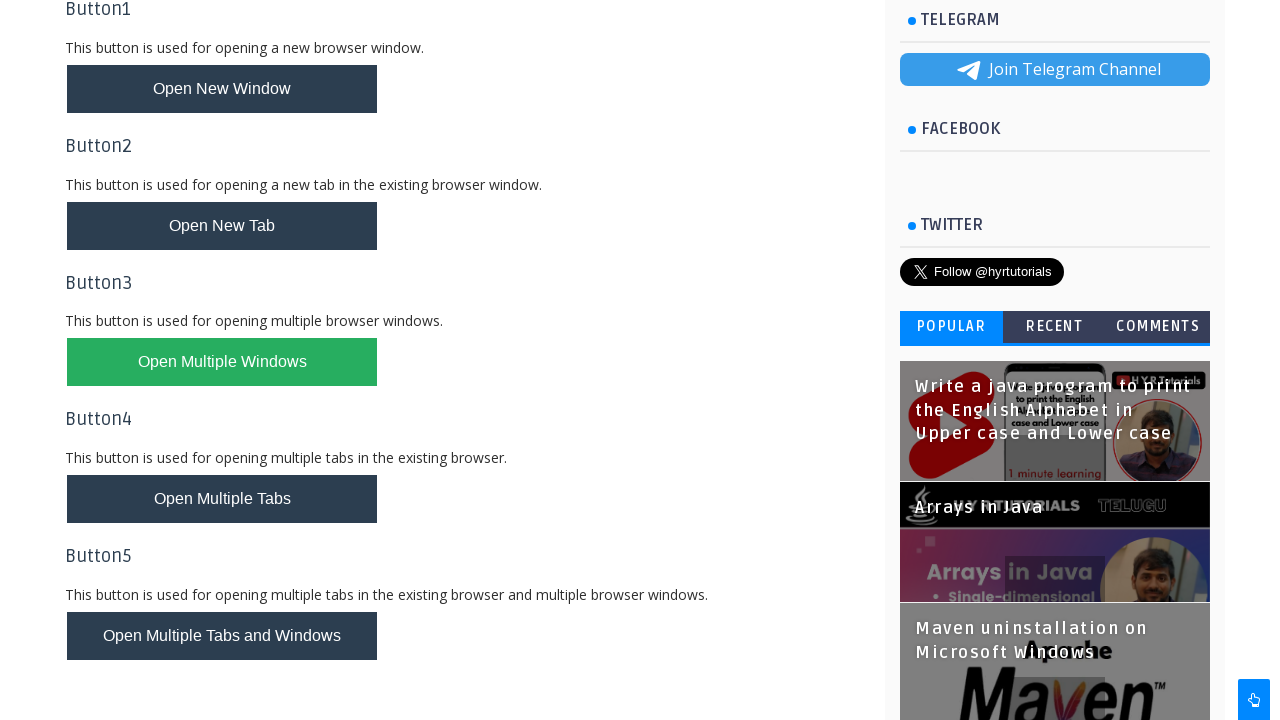

Closed new window with URL: https://www.hyrtutorials.com/p/add-padding-to-containers.html
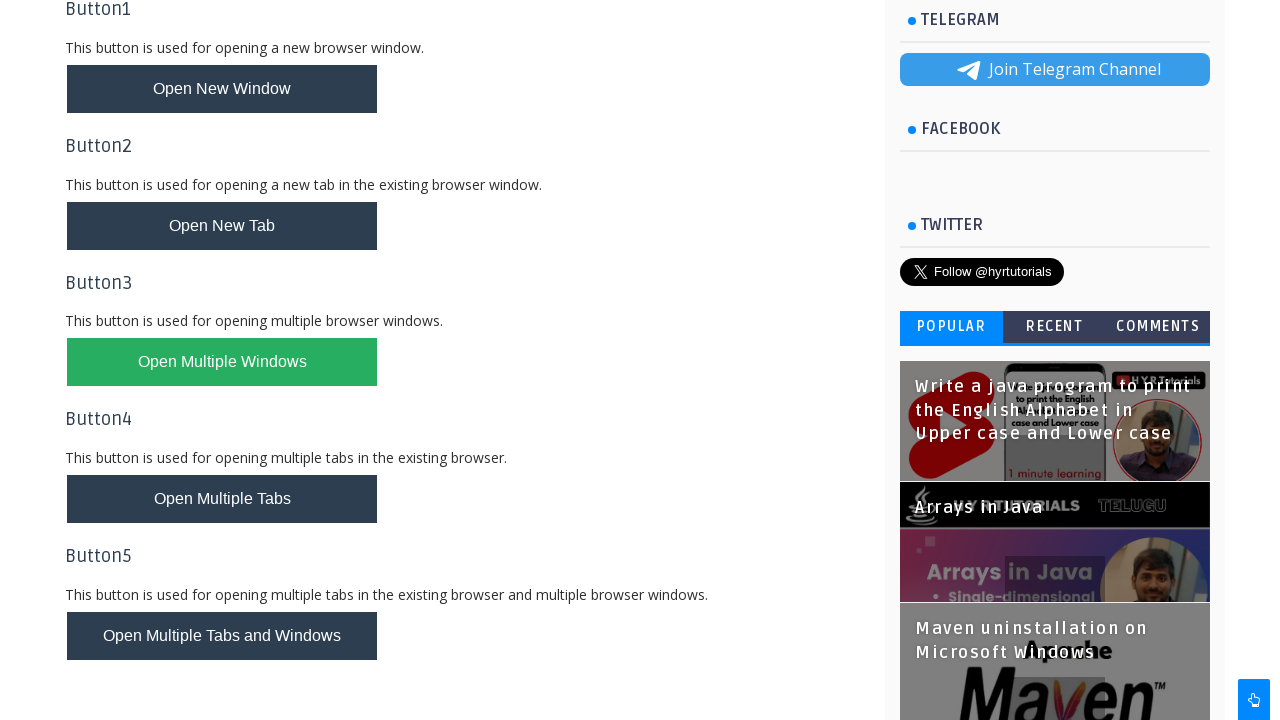

Switched back to original page
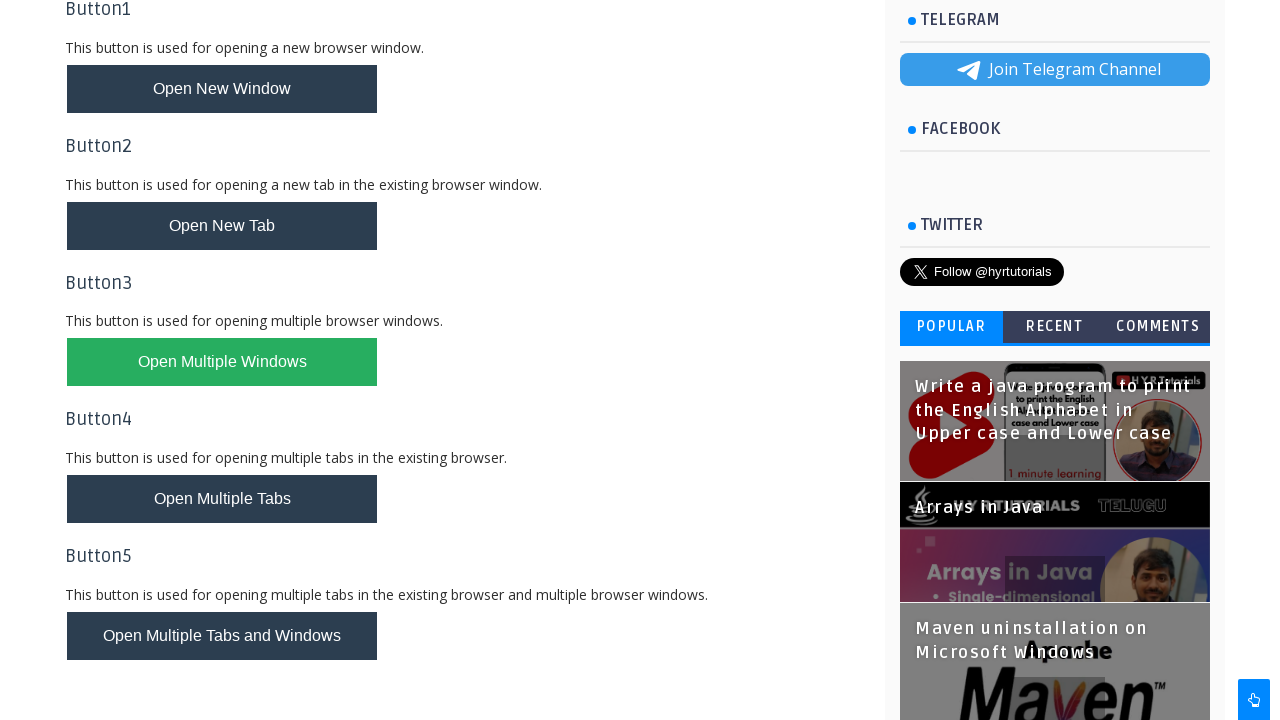

Cleared name field on #name
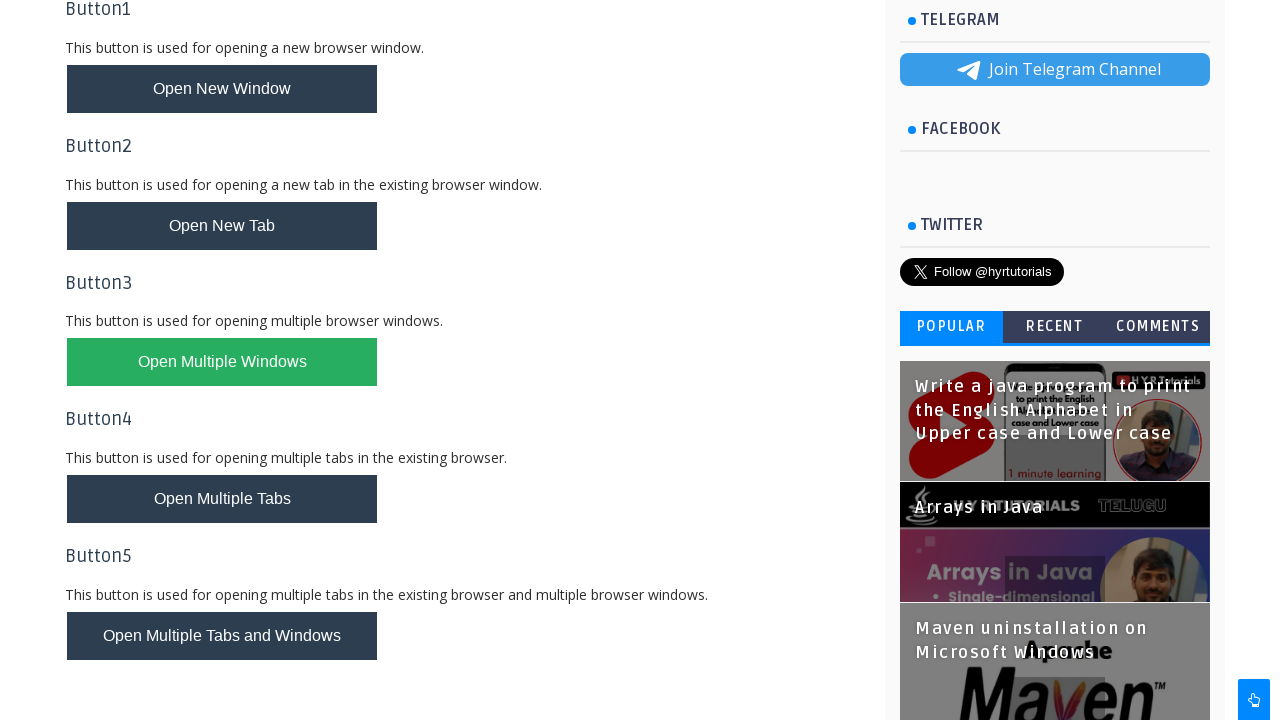

Filled name field with 'At main page second Time' on original window on #name
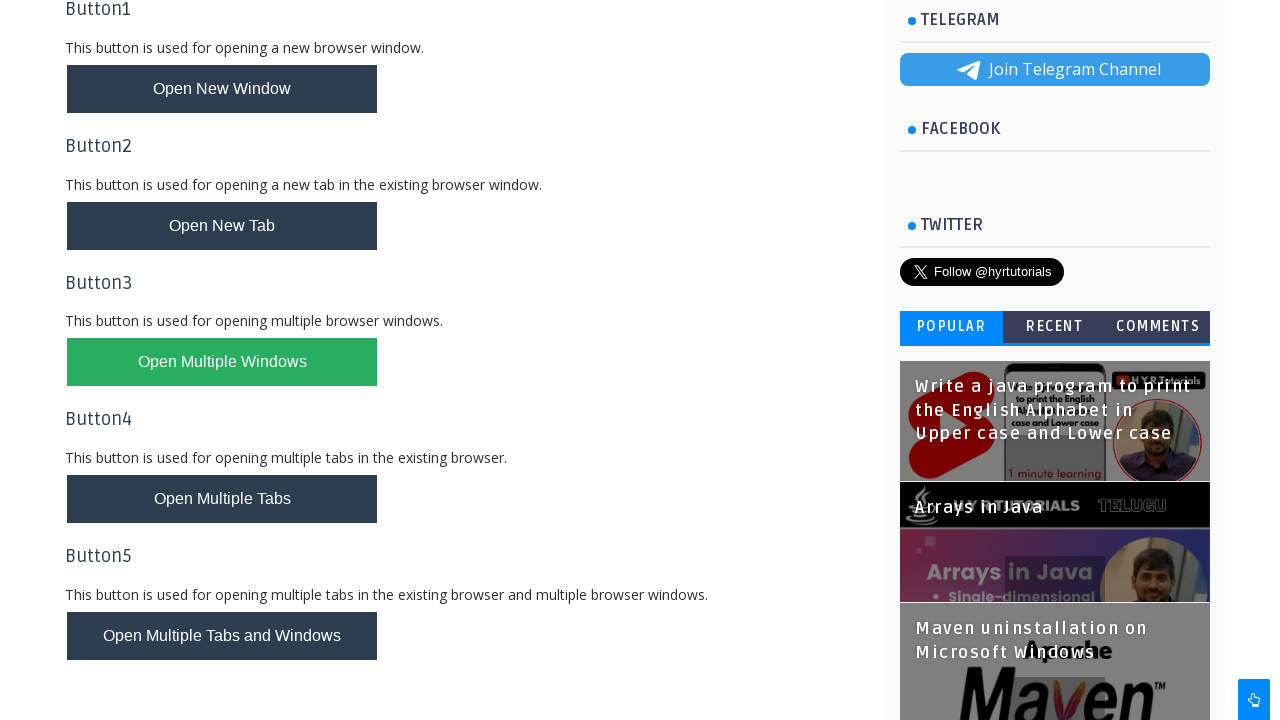

Waited to observe final result
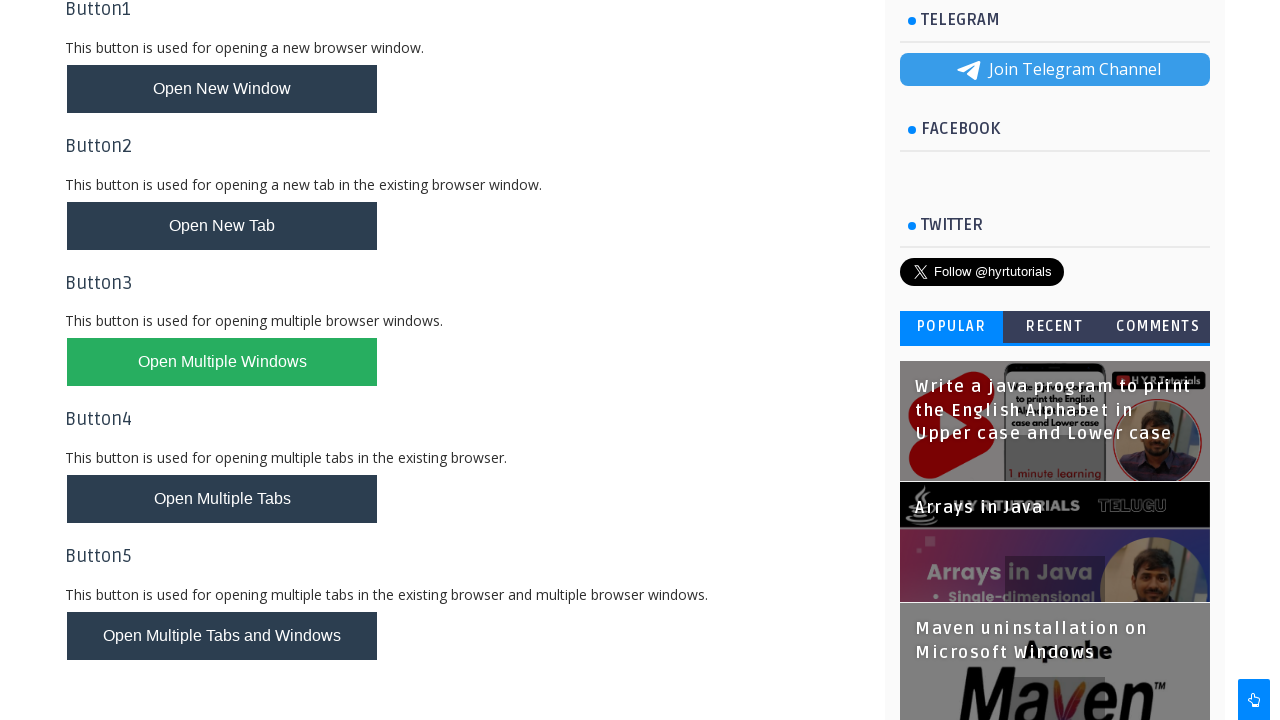

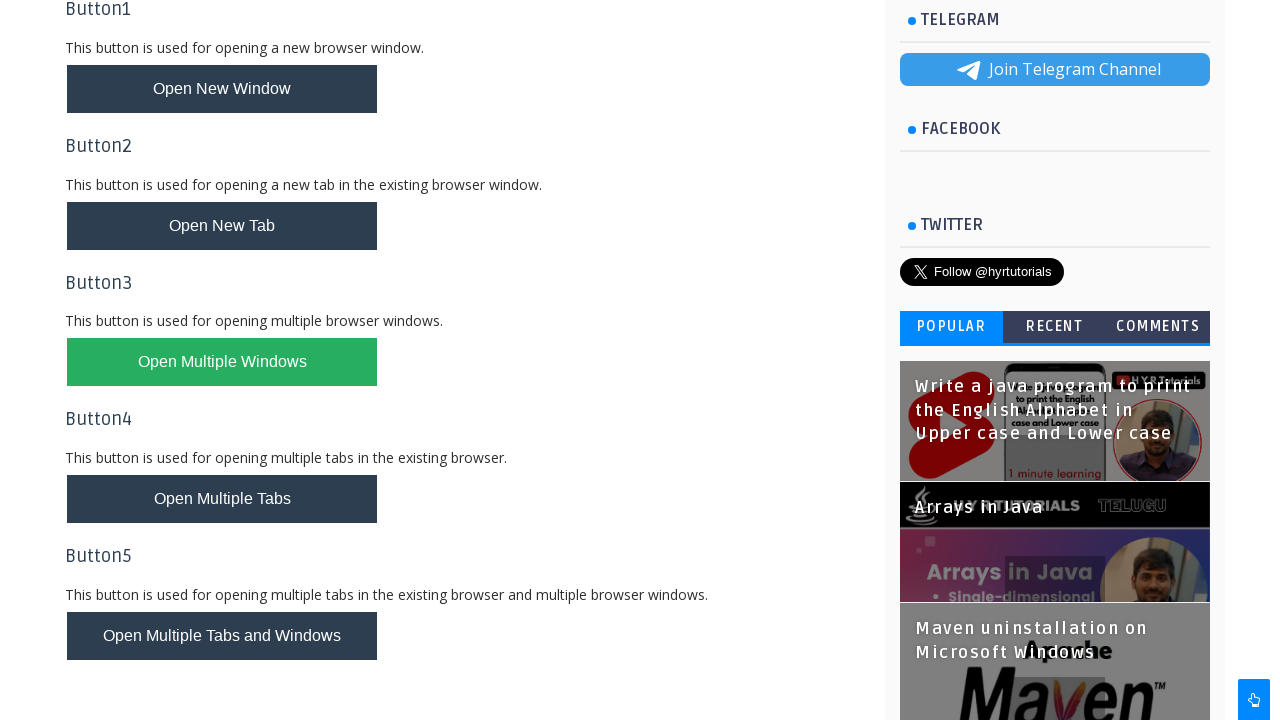